Tests the Typos page by clicking on the Typos link and then refreshing the page multiple times to check for the presence of a typo in the text

Starting URL: https://the-internet.herokuapp.com/

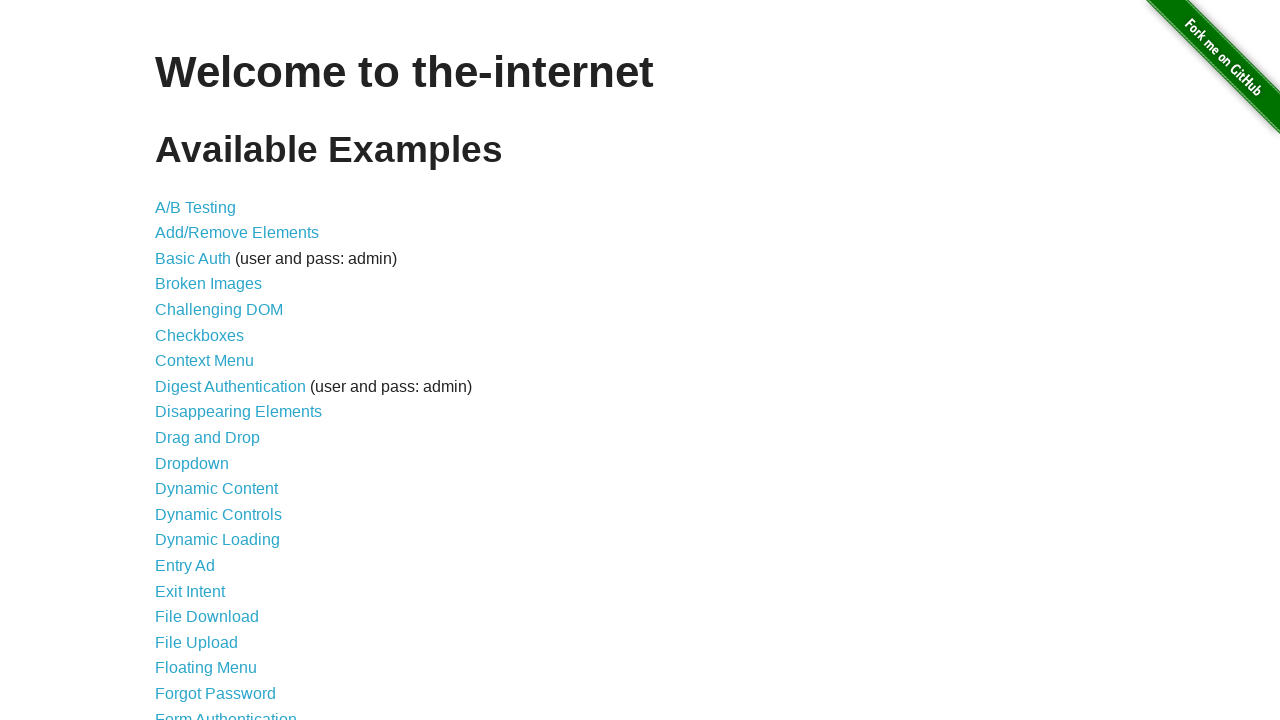

Clicked on the Typos link at (176, 625) on xpath=//a[normalize-space()='Typos']
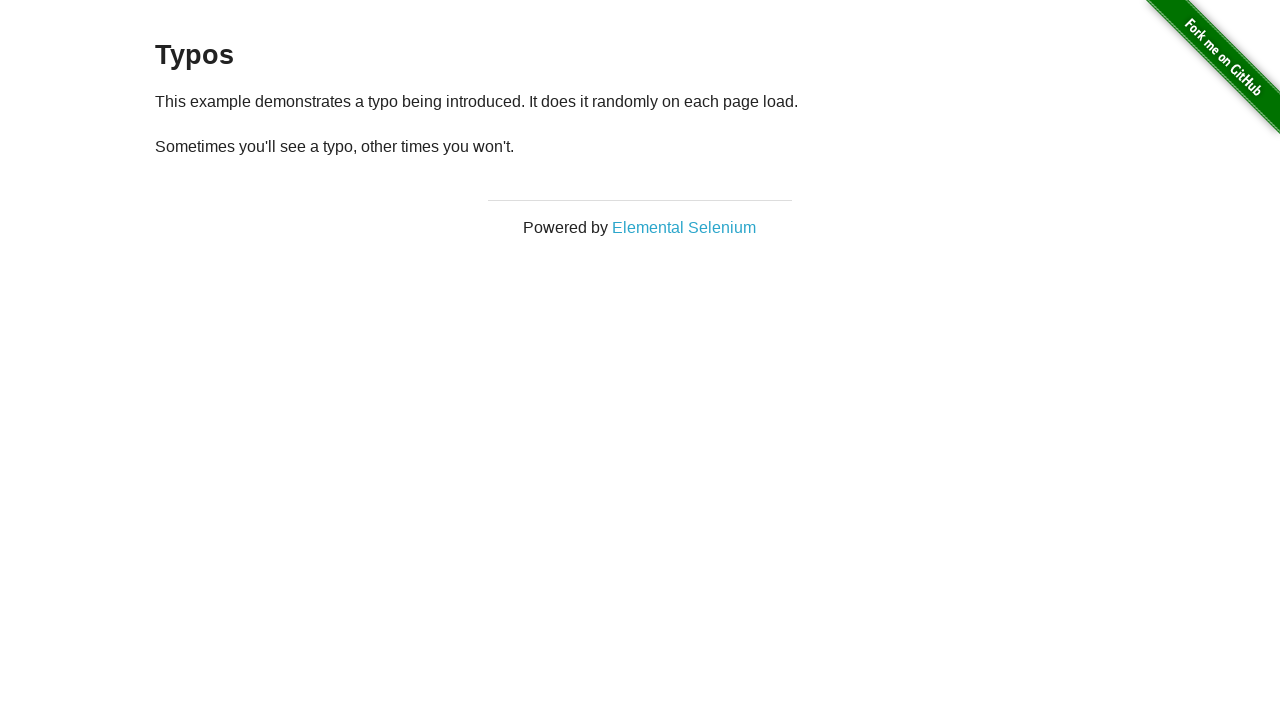

Typos page loaded and second paragraph is visible
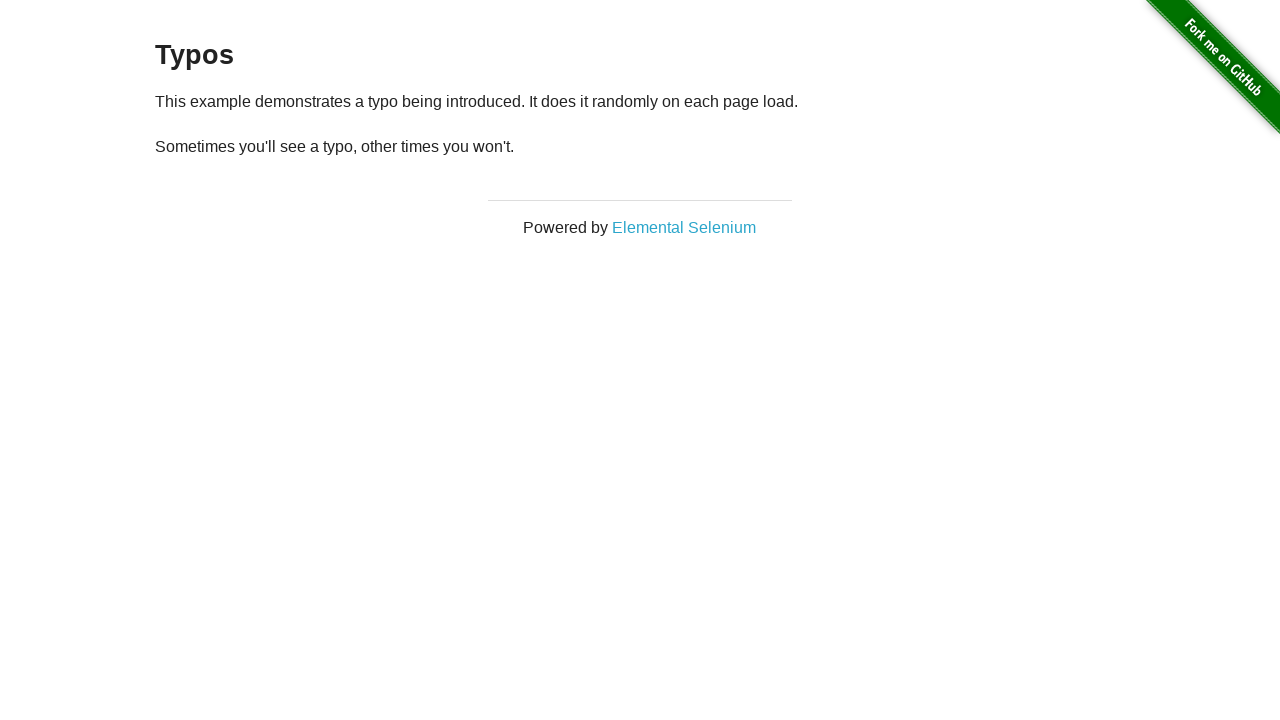

Retrieved text from second paragraph (iteration 1)
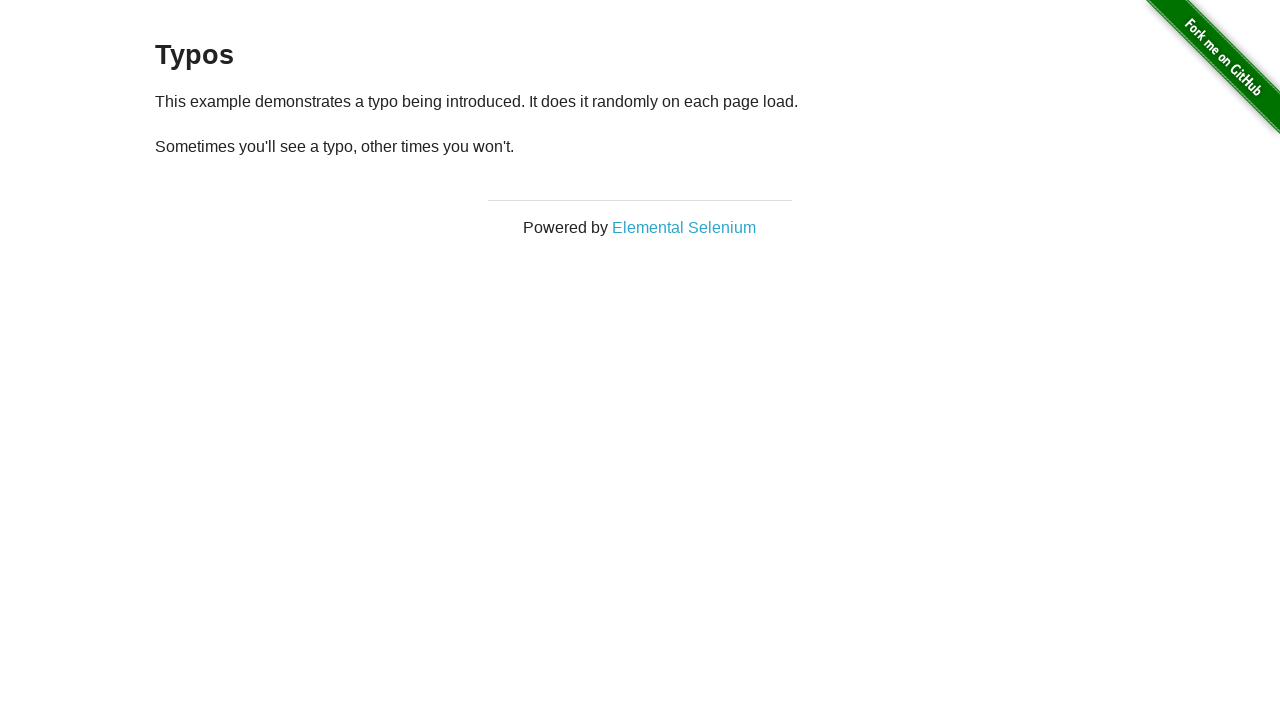

Refreshed the page (iteration 1)
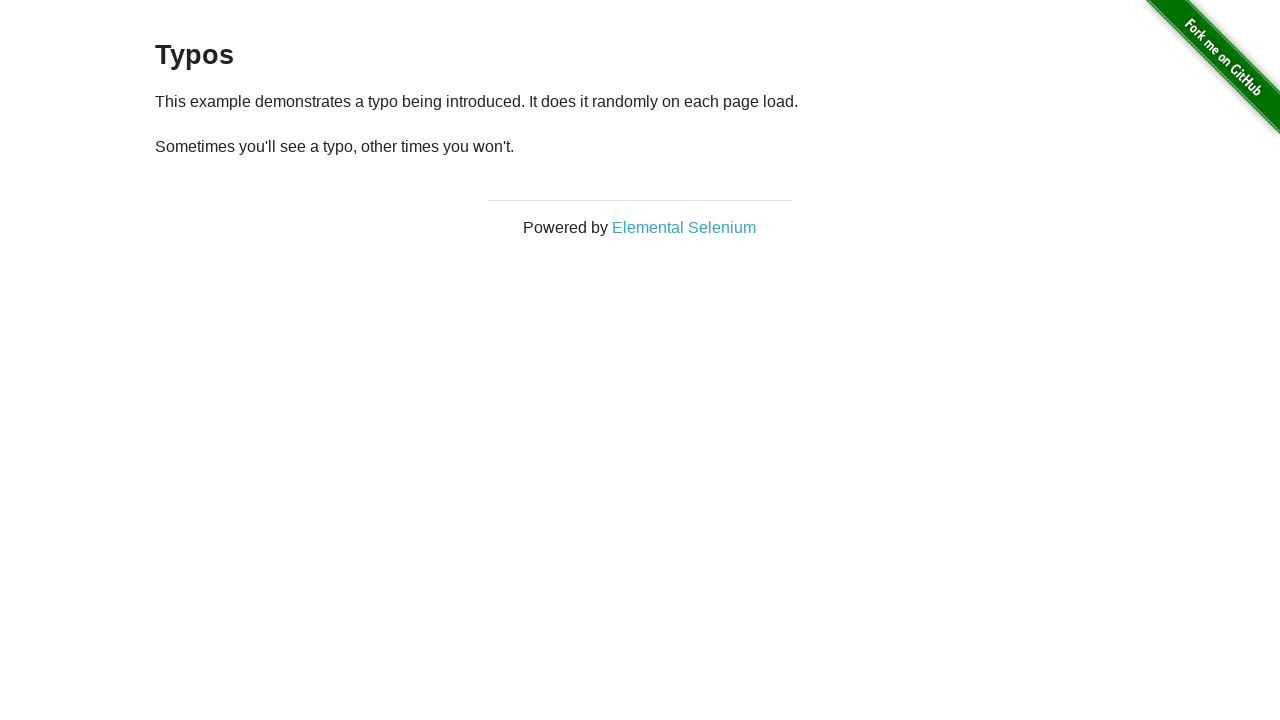

Second paragraph loaded after refresh (iteration 1)
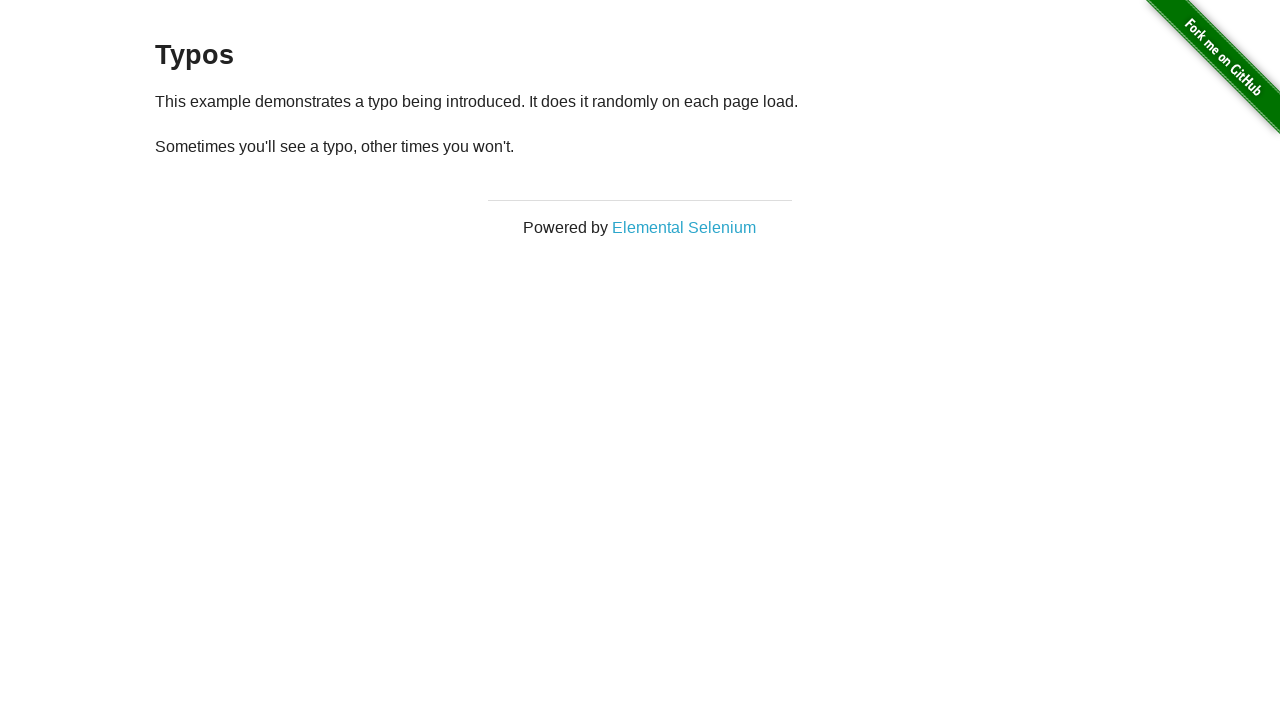

Retrieved text from second paragraph (iteration 2)
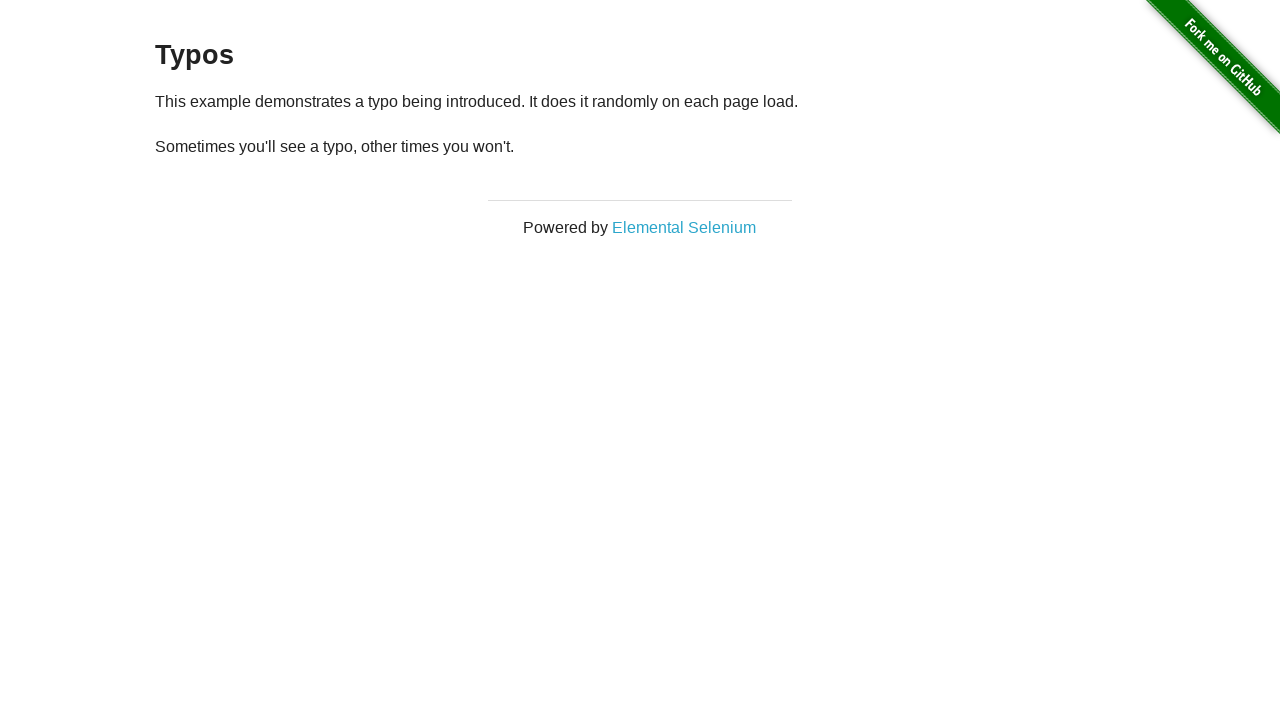

Refreshed the page (iteration 2)
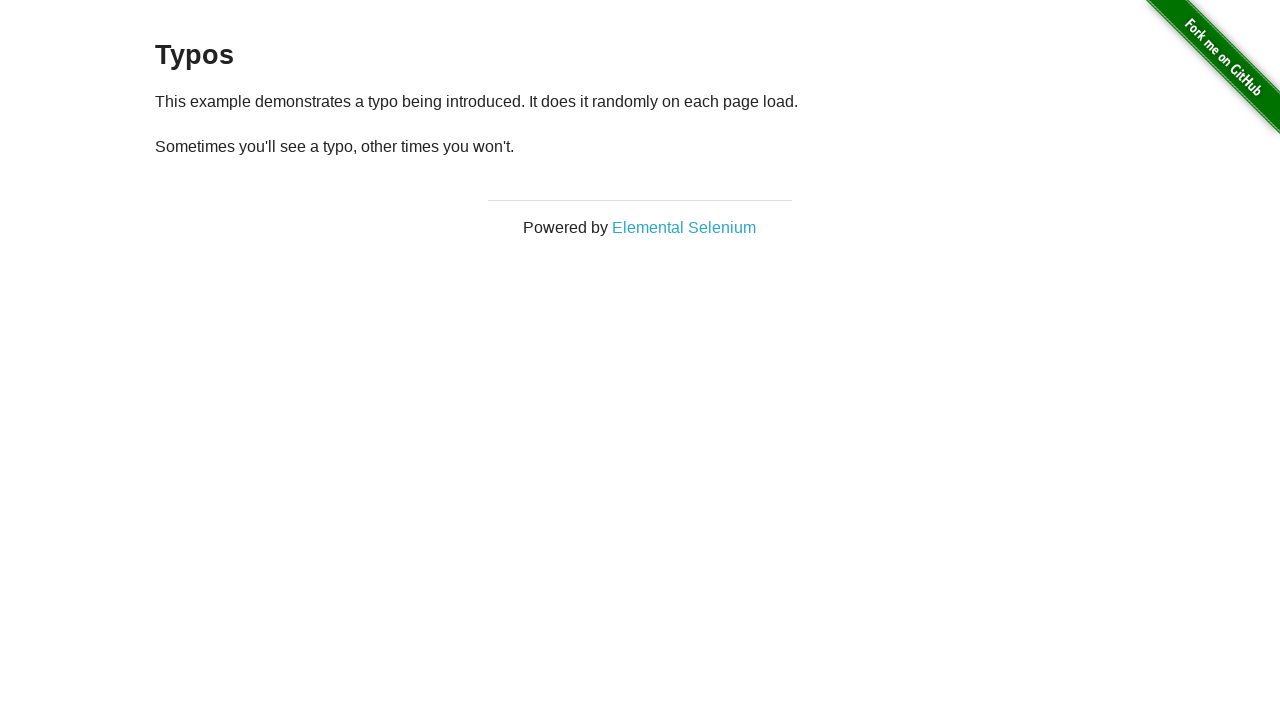

Second paragraph loaded after refresh (iteration 2)
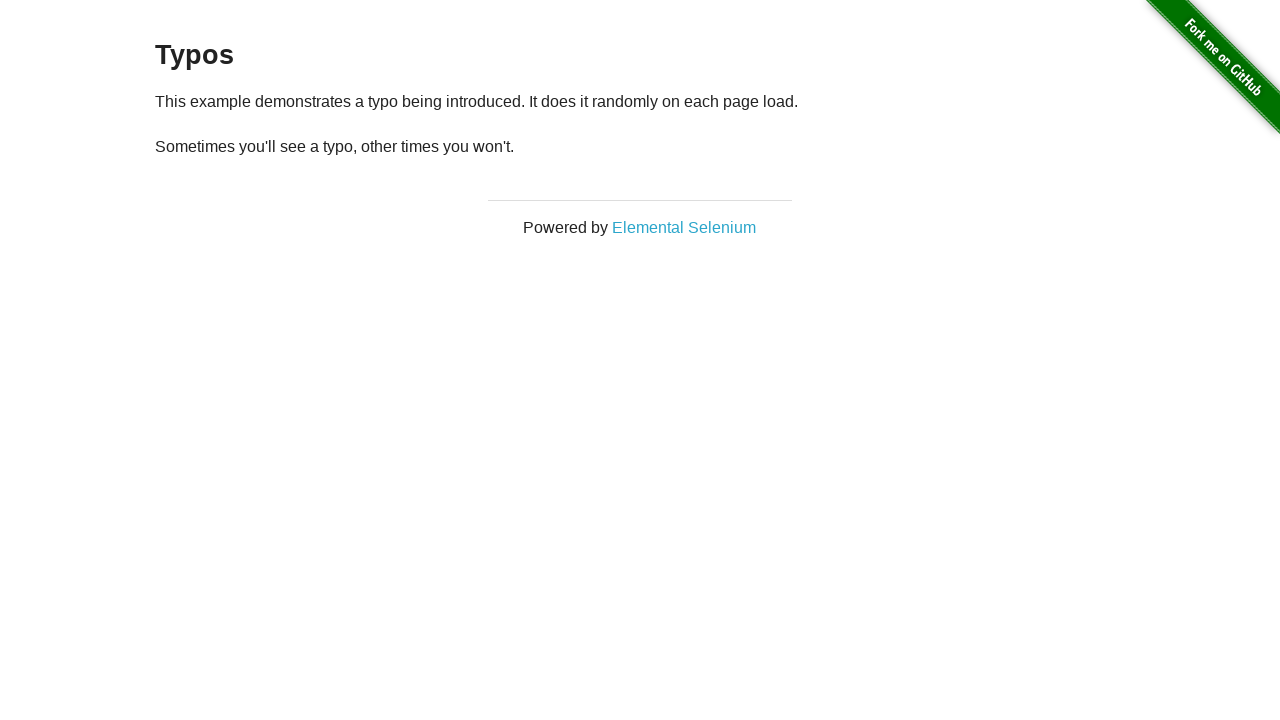

Retrieved text from second paragraph (iteration 3)
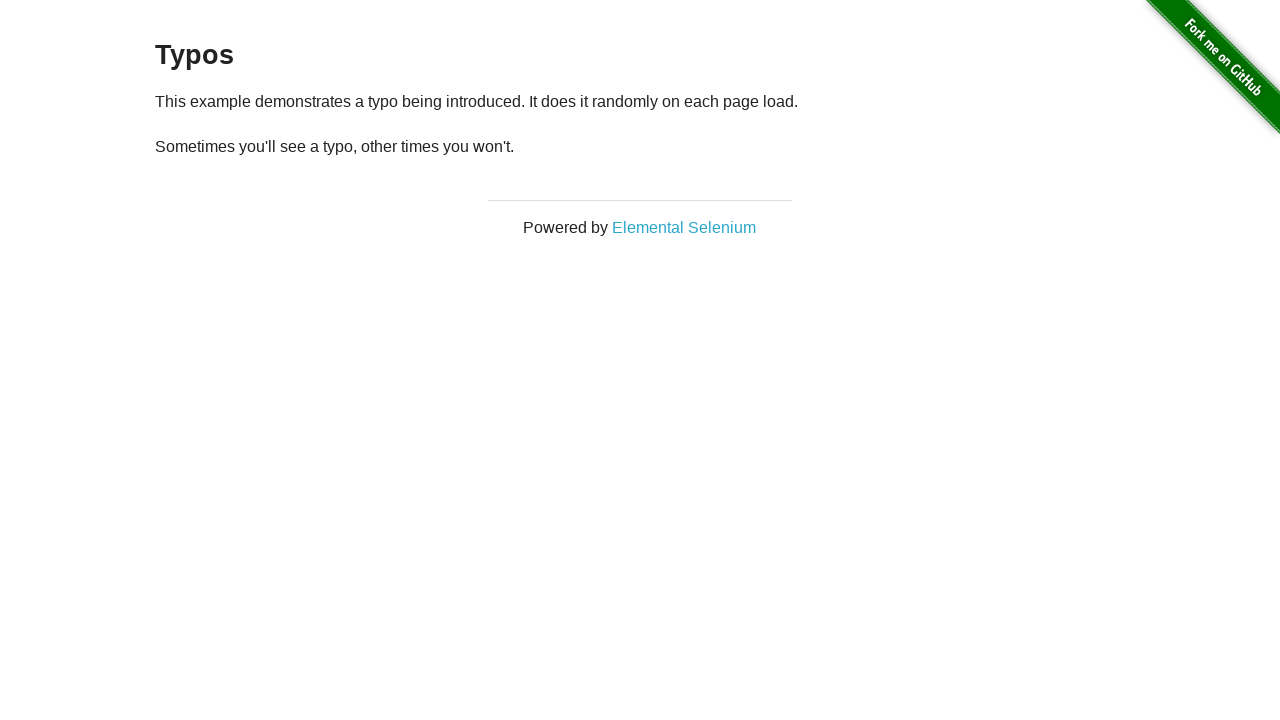

Refreshed the page (iteration 3)
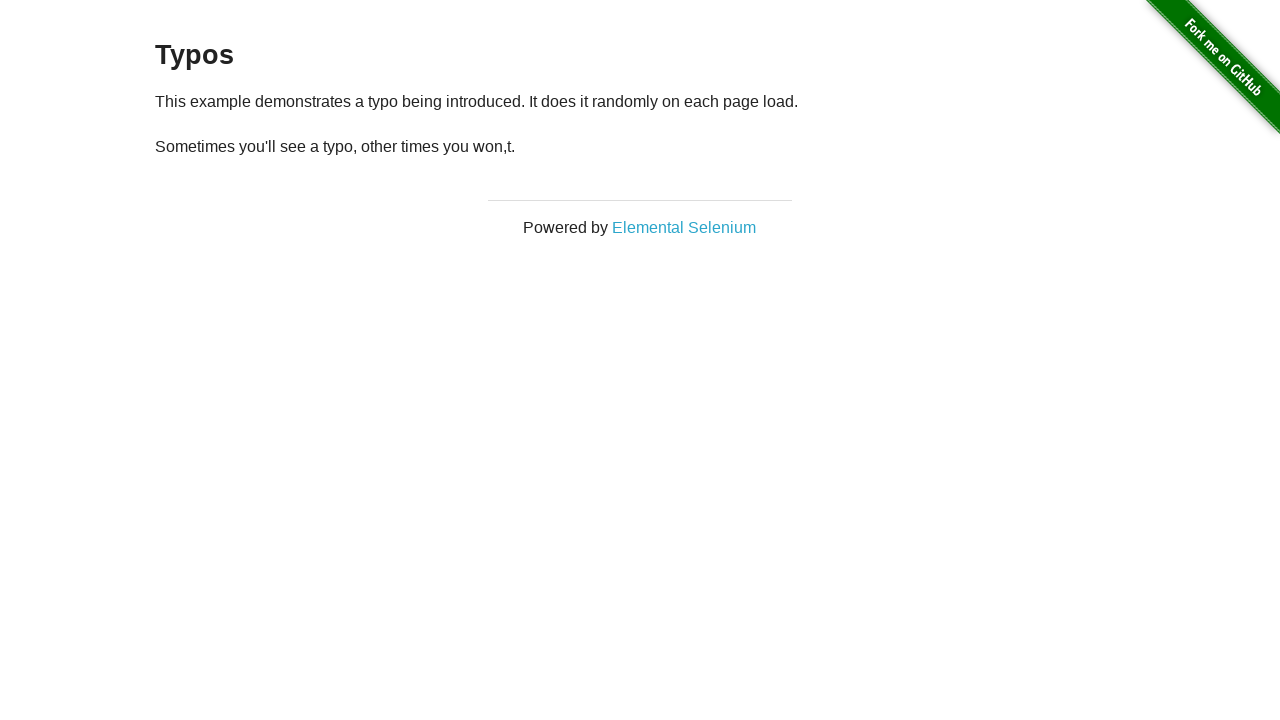

Second paragraph loaded after refresh (iteration 3)
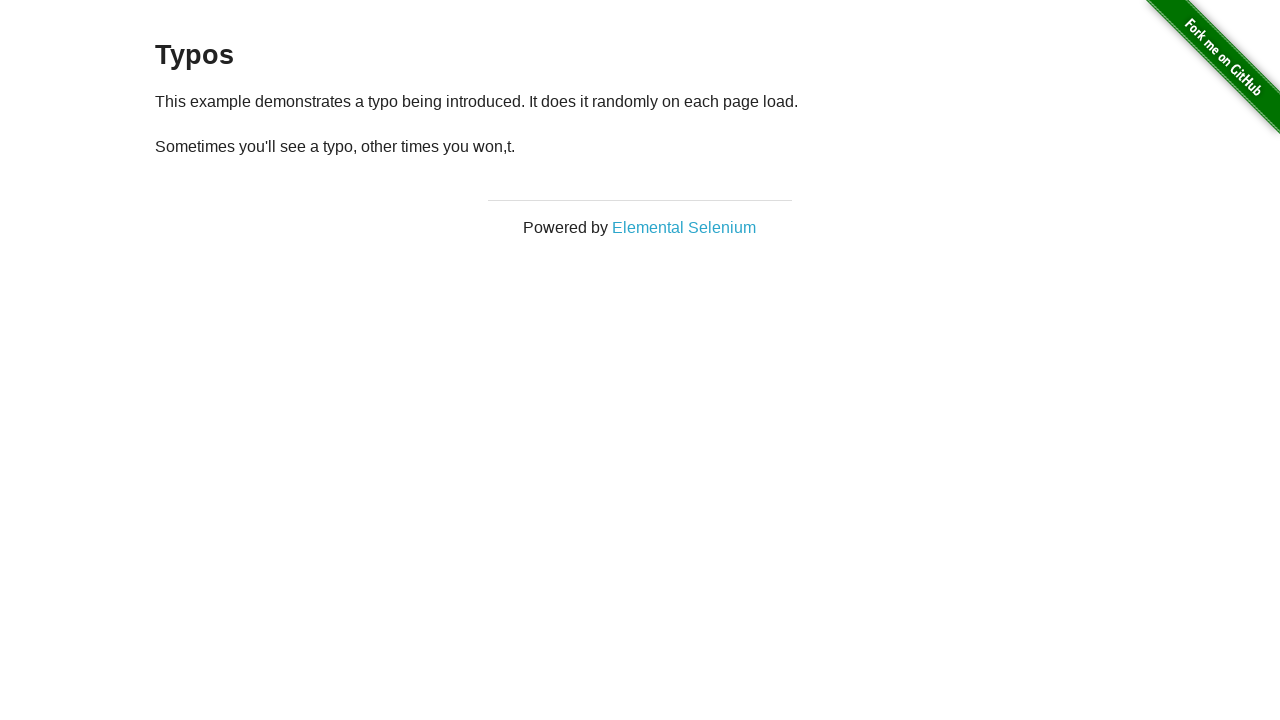

Retrieved text from second paragraph (iteration 4)
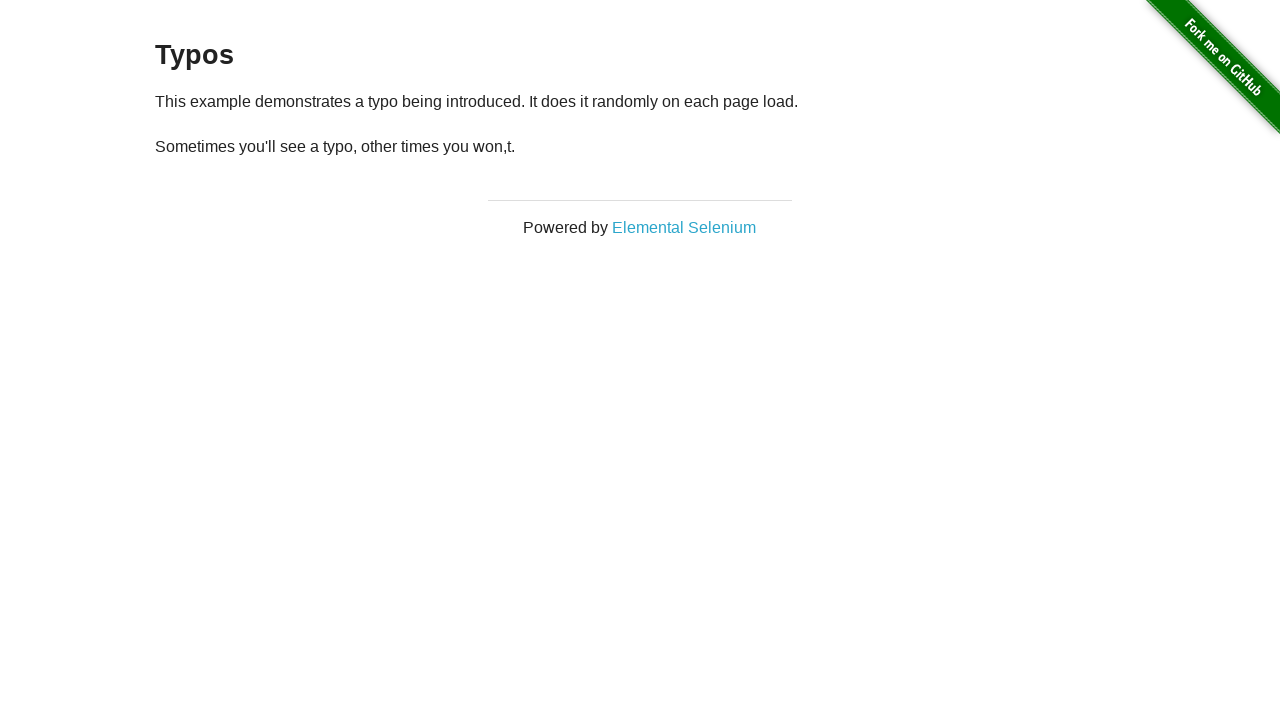

Refreshed the page (iteration 4)
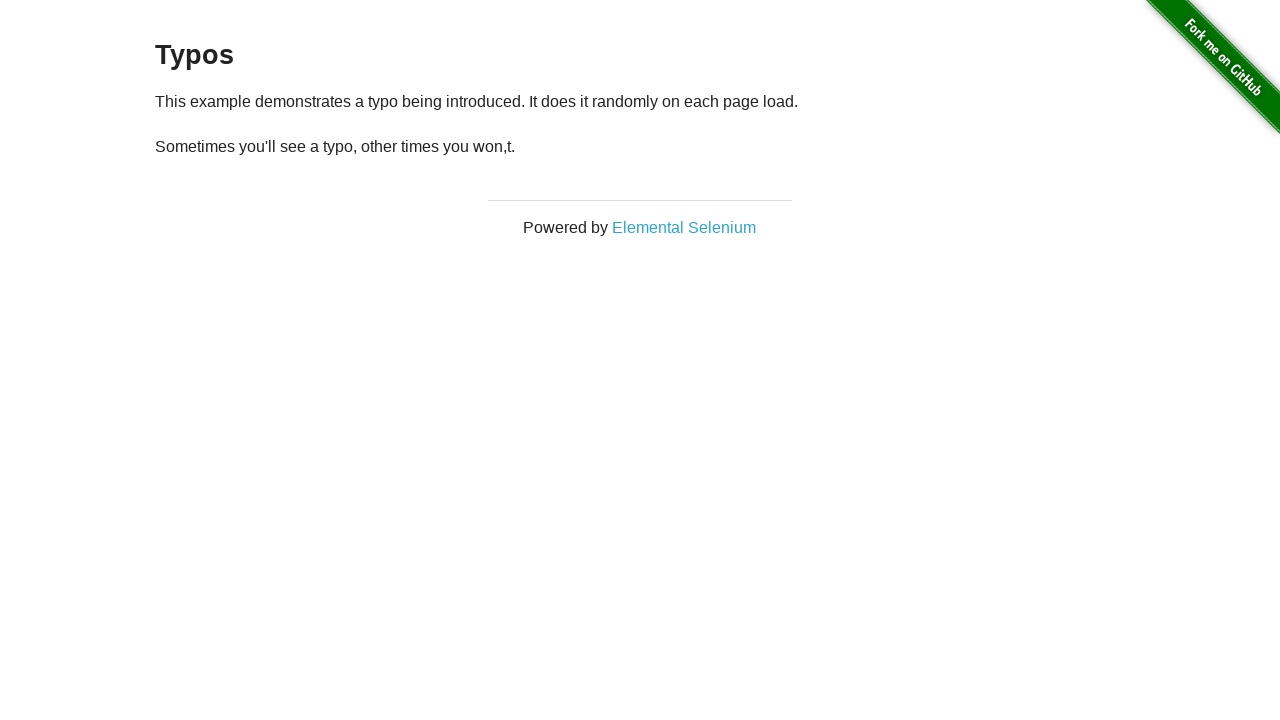

Second paragraph loaded after refresh (iteration 4)
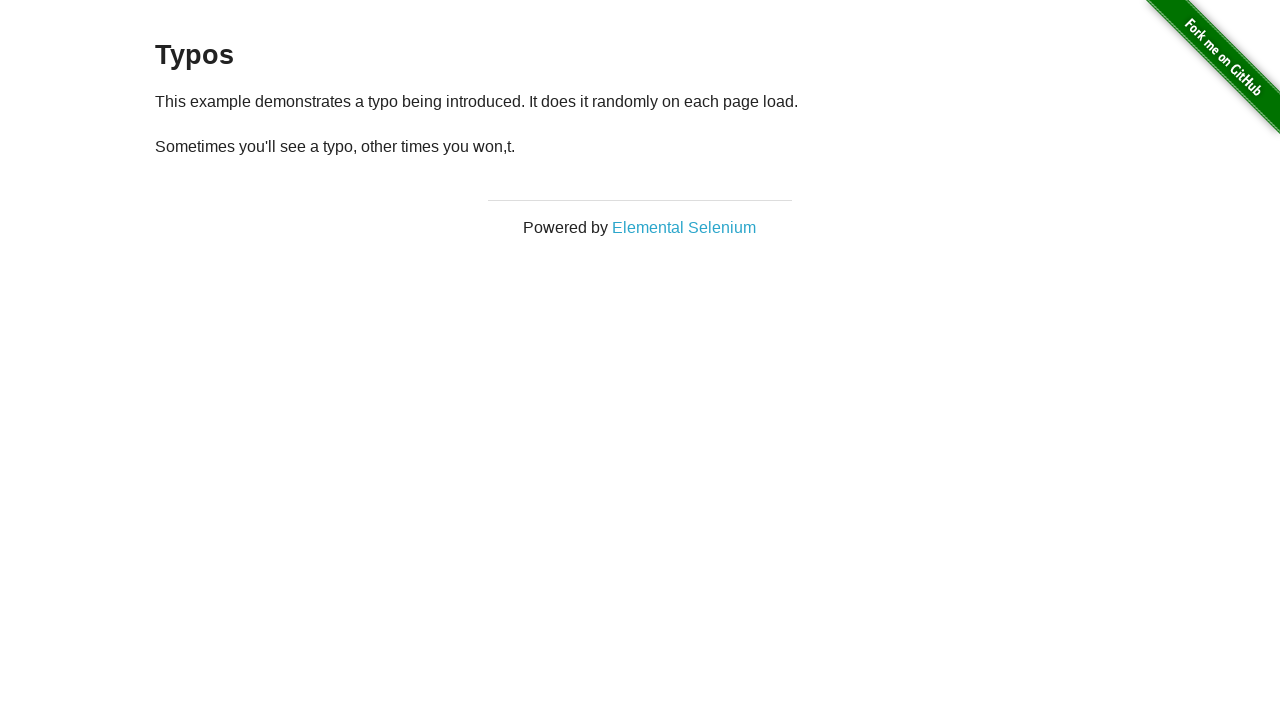

Retrieved text from second paragraph (iteration 5)
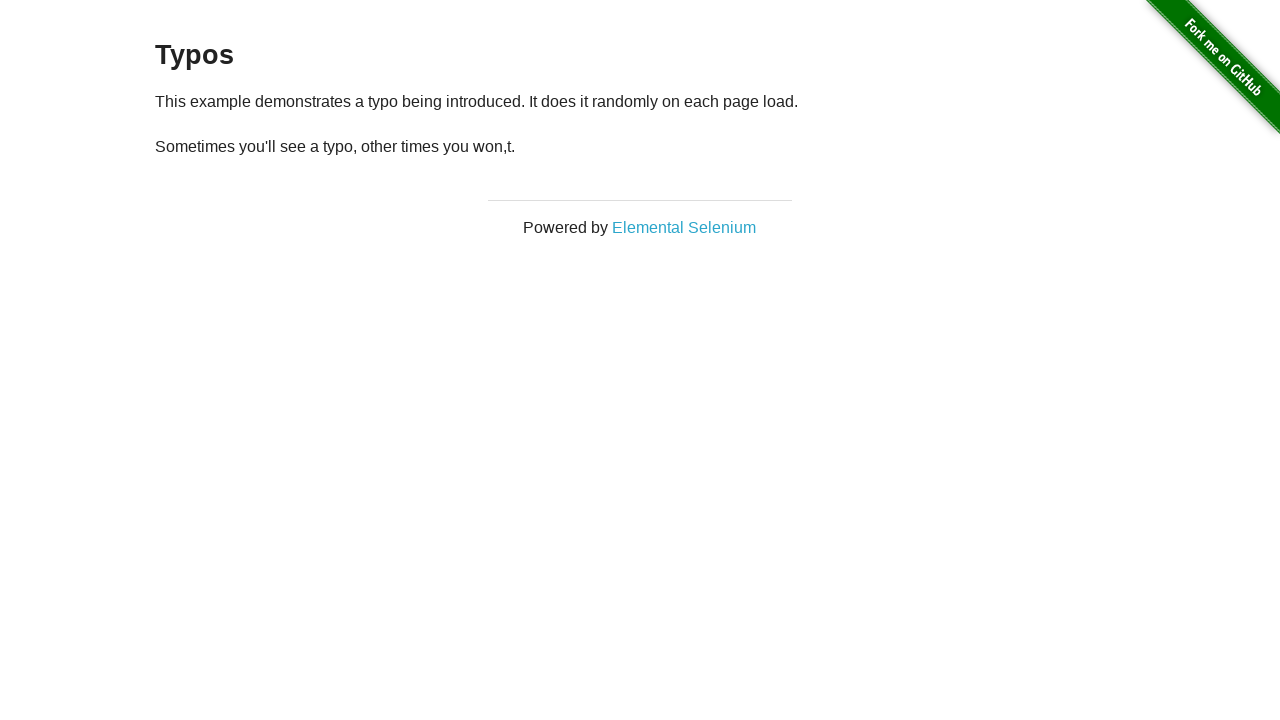

Refreshed the page (iteration 5)
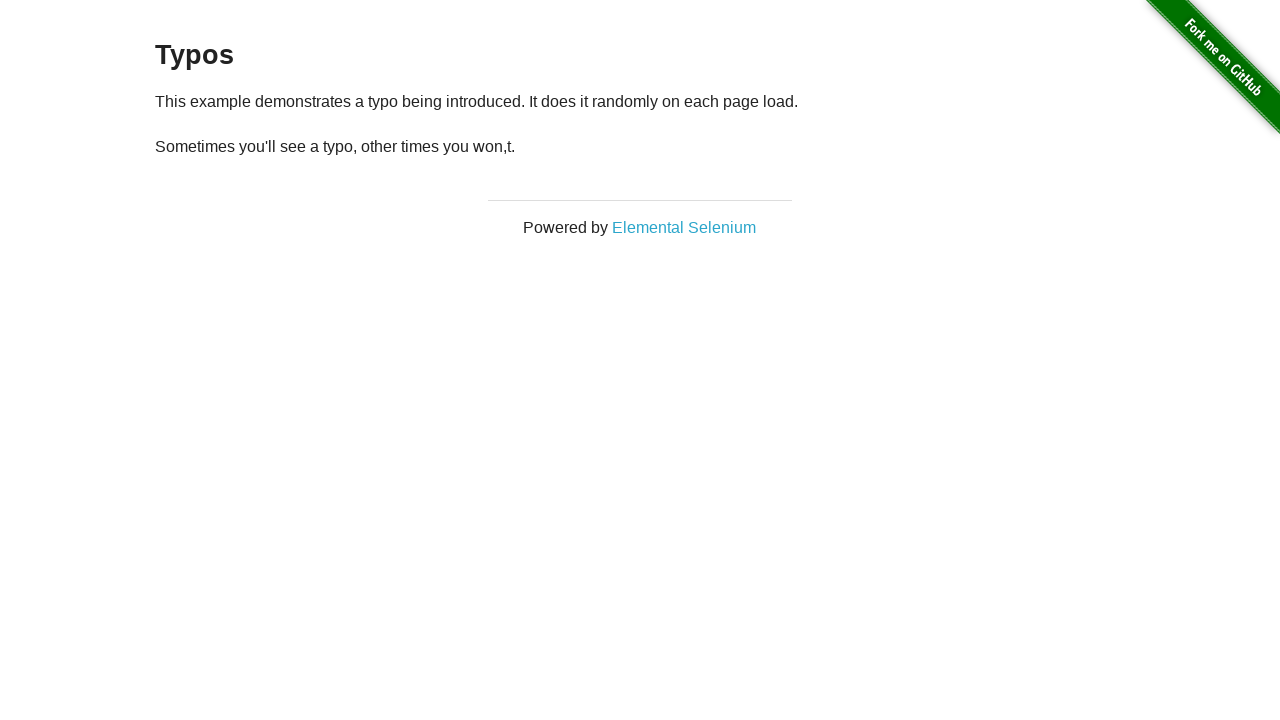

Second paragraph loaded after refresh (iteration 5)
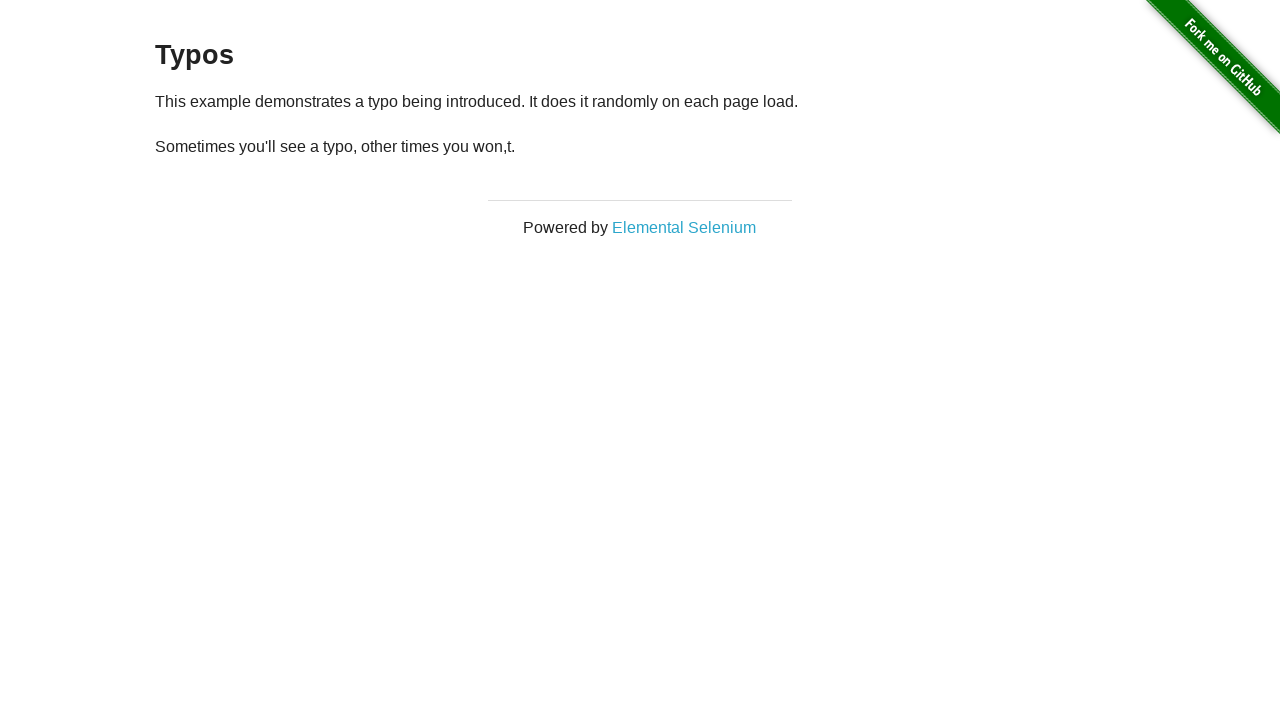

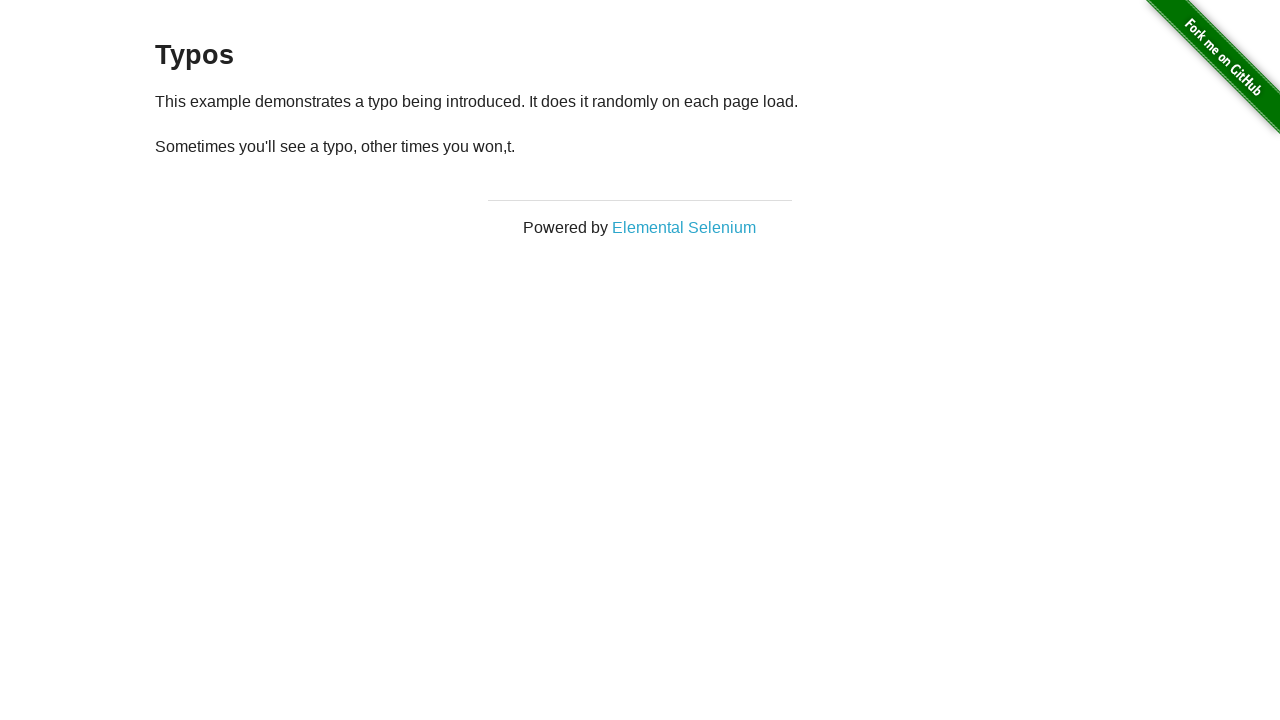